Tests alert handling functionality by navigating to a Selenium practice page and triggering a button click using the SPACE key to demonstrate alert interaction.

Starting URL: http://seleniumpractise.blogspot.com/2019/01/alert-demo.html

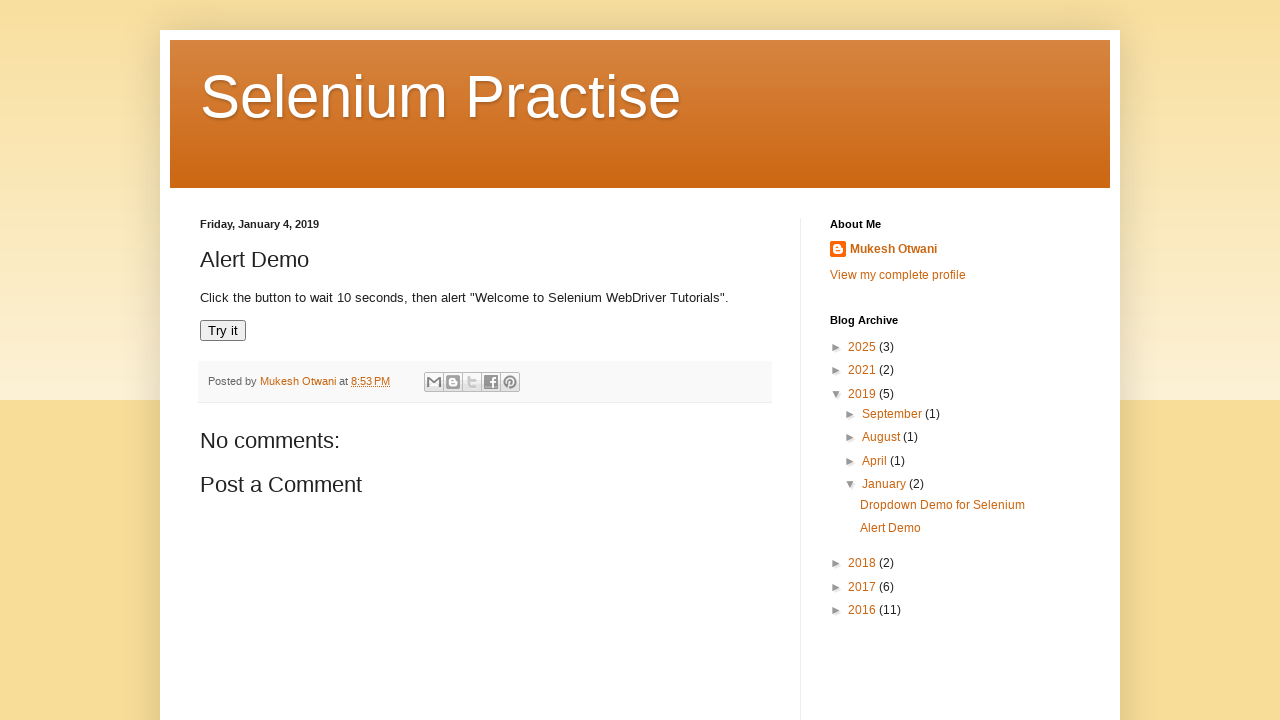

Waited for alert demo button to load on Selenium practice page
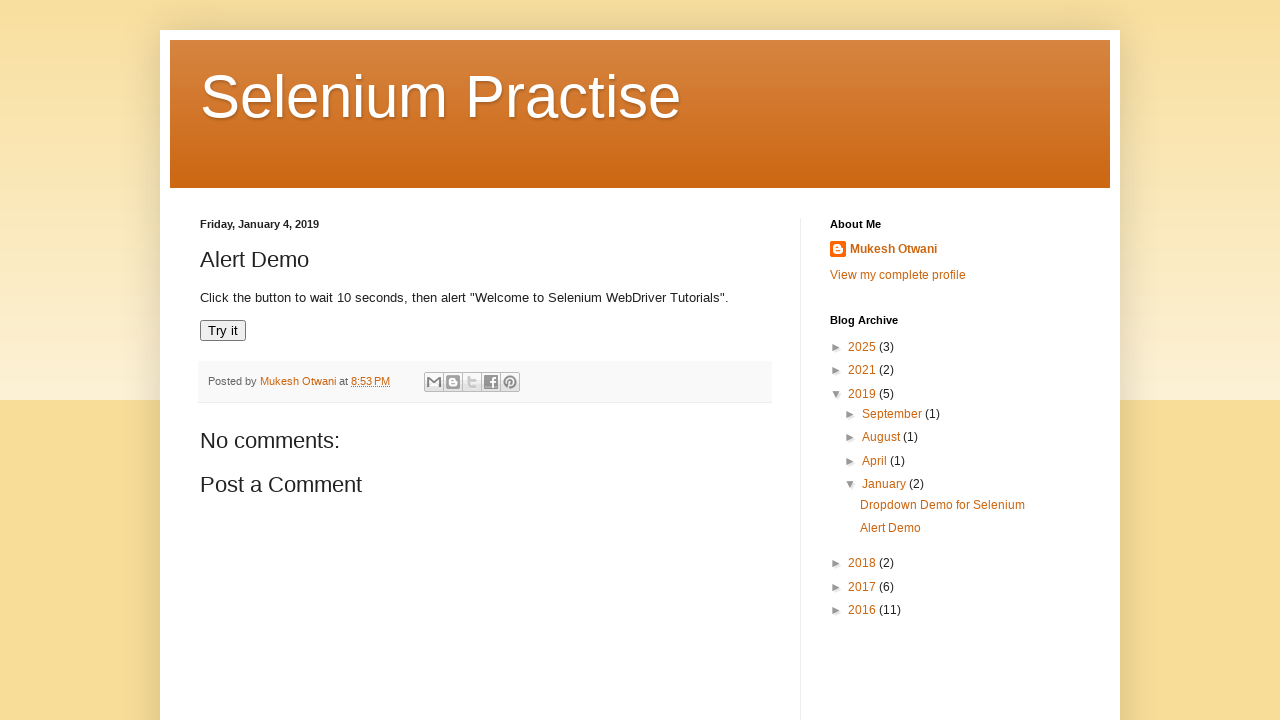

Located the alert demo button element
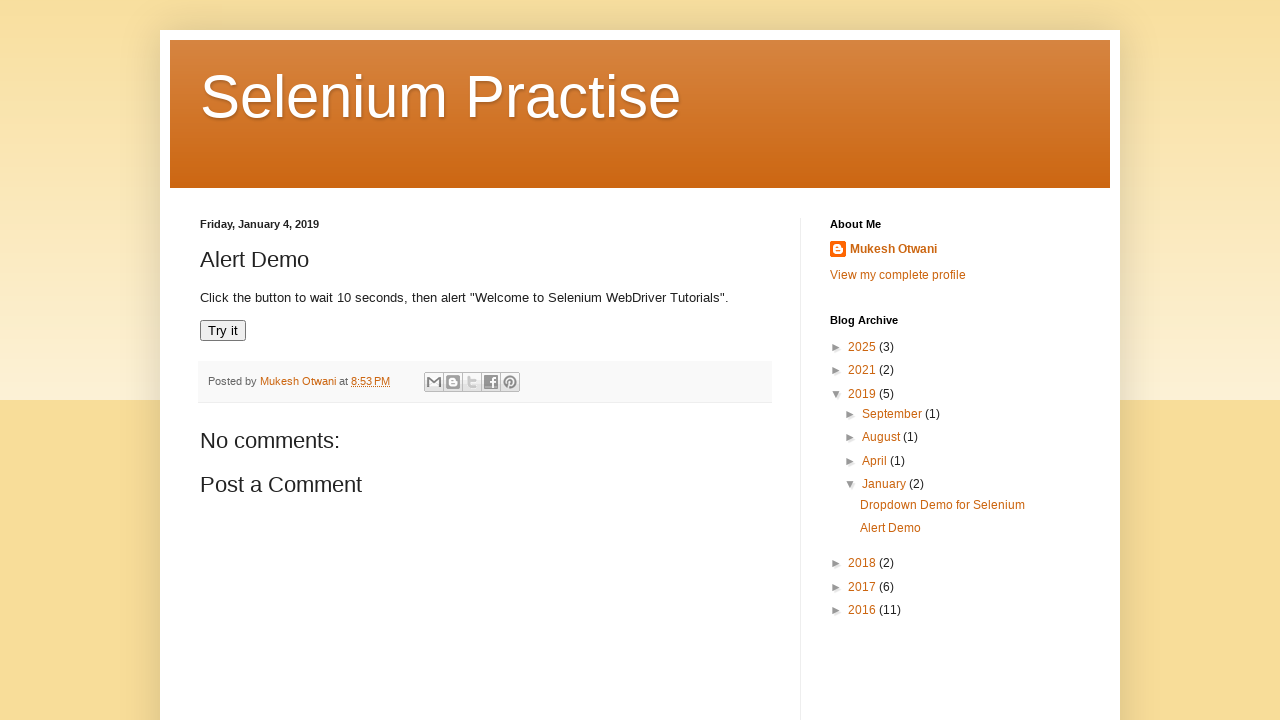

Focused on the alert demo button on xpath=//button[@onclick='myFunction()']
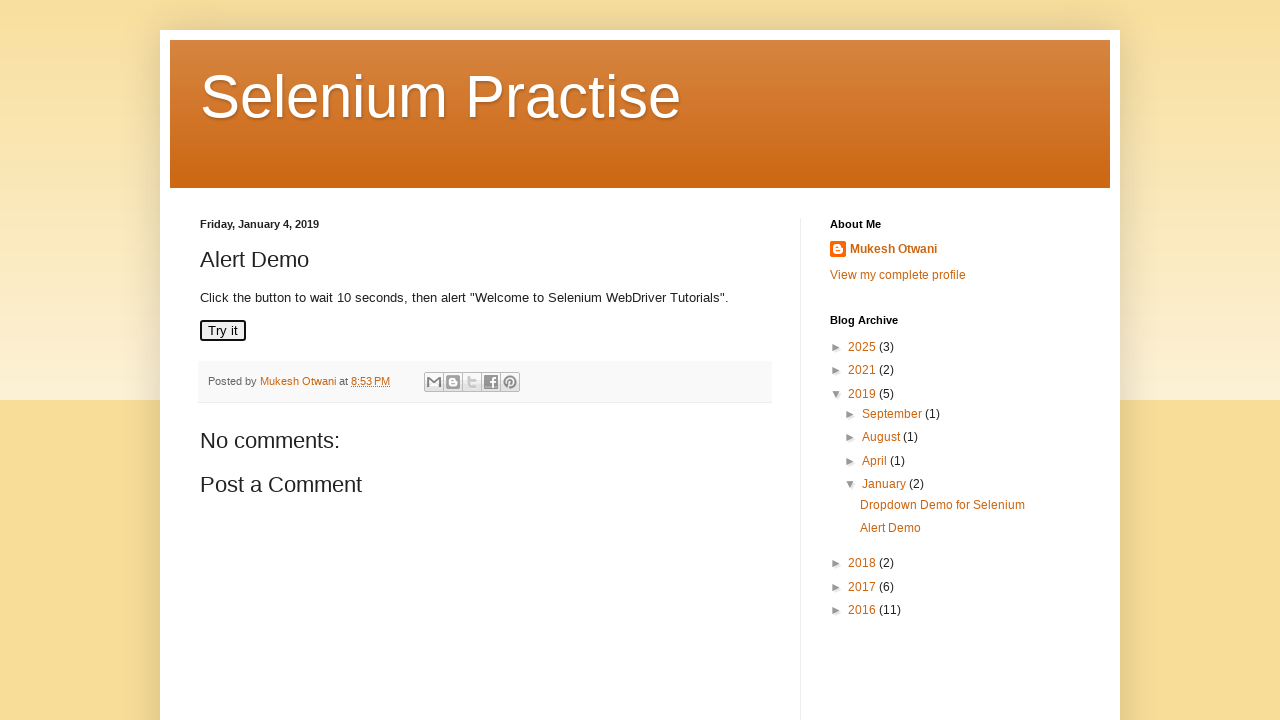

Pressed SPACE key to trigger the alert
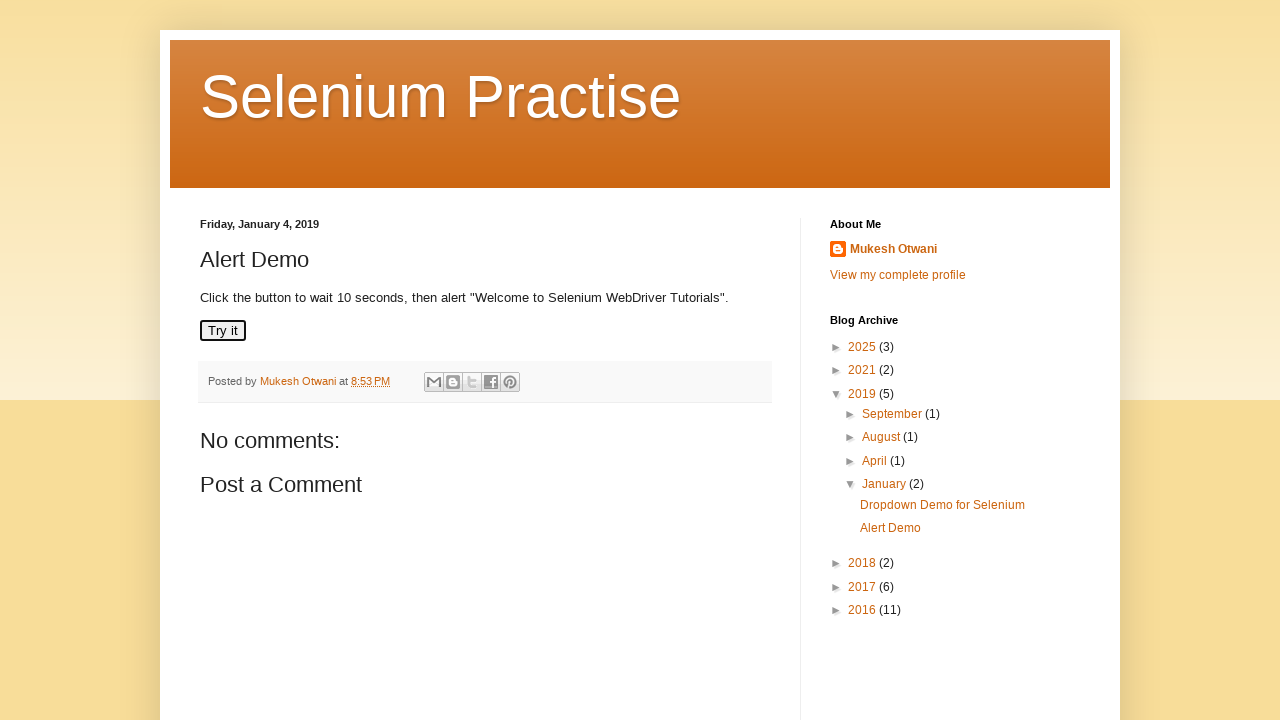

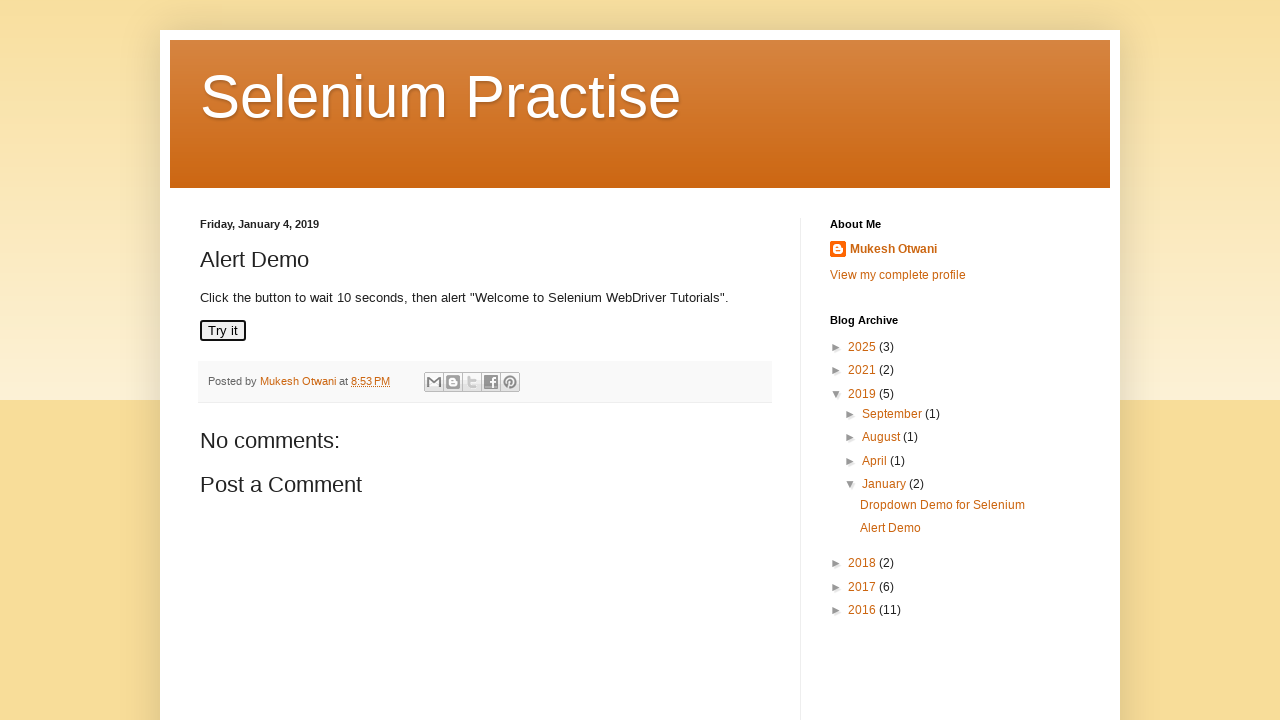